Tests a math puzzle form by extracting a hidden value from an element attribute, calculating a result using a mathematical formula, filling in the answer, checking two checkboxes, and submitting the form.

Starting URL: http://suninjuly.github.io/get_attribute.html

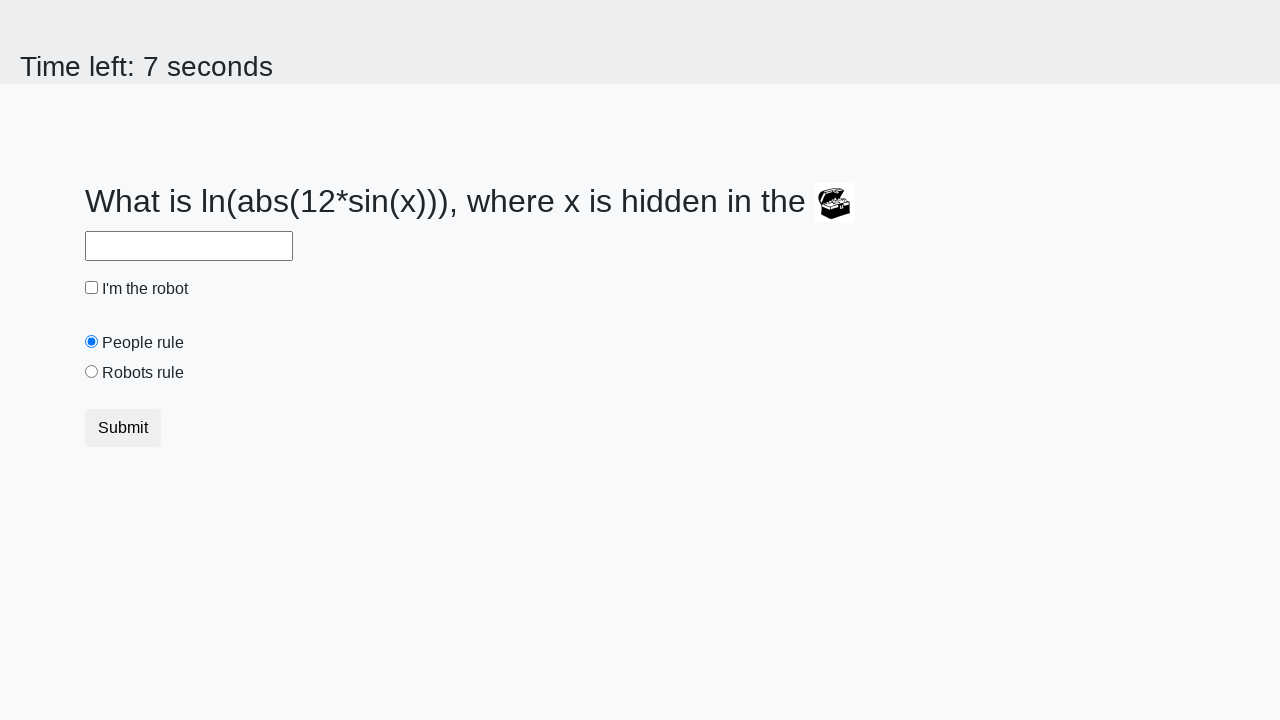

Extracted hidden value from treasure element's valuex attribute
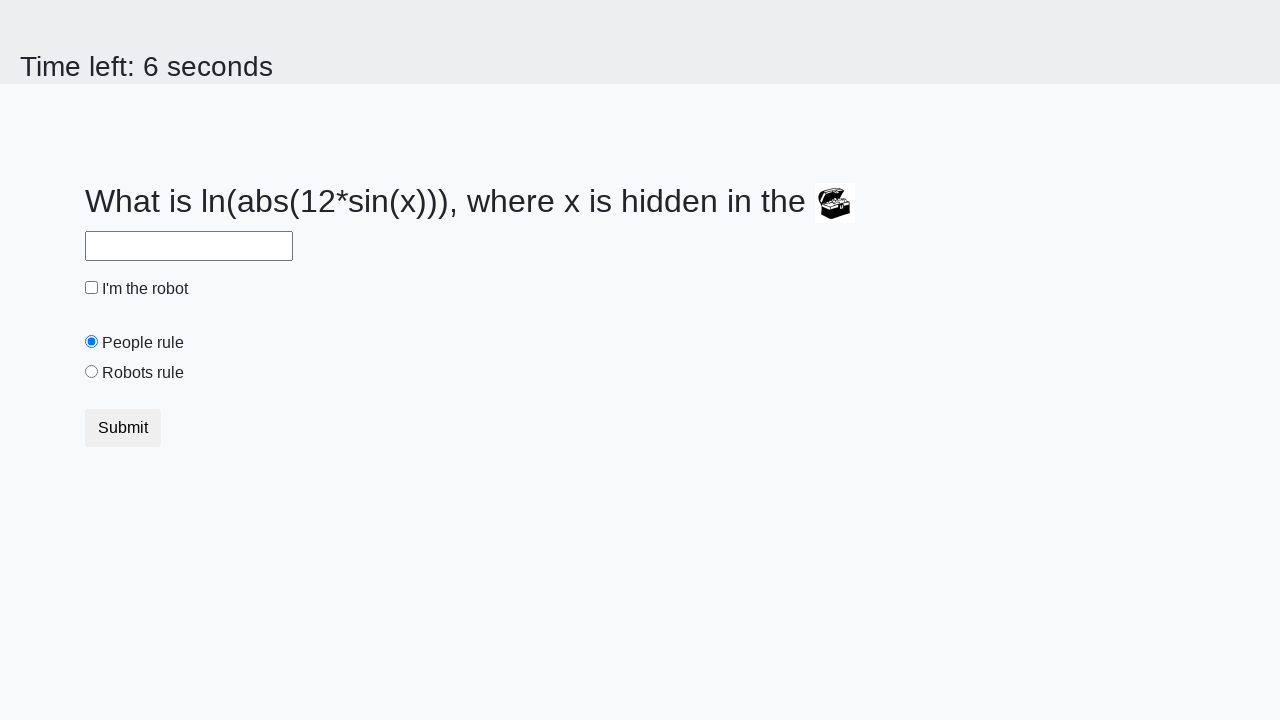

Calculated mathematical result using log(abs(12*sin(x))) formula
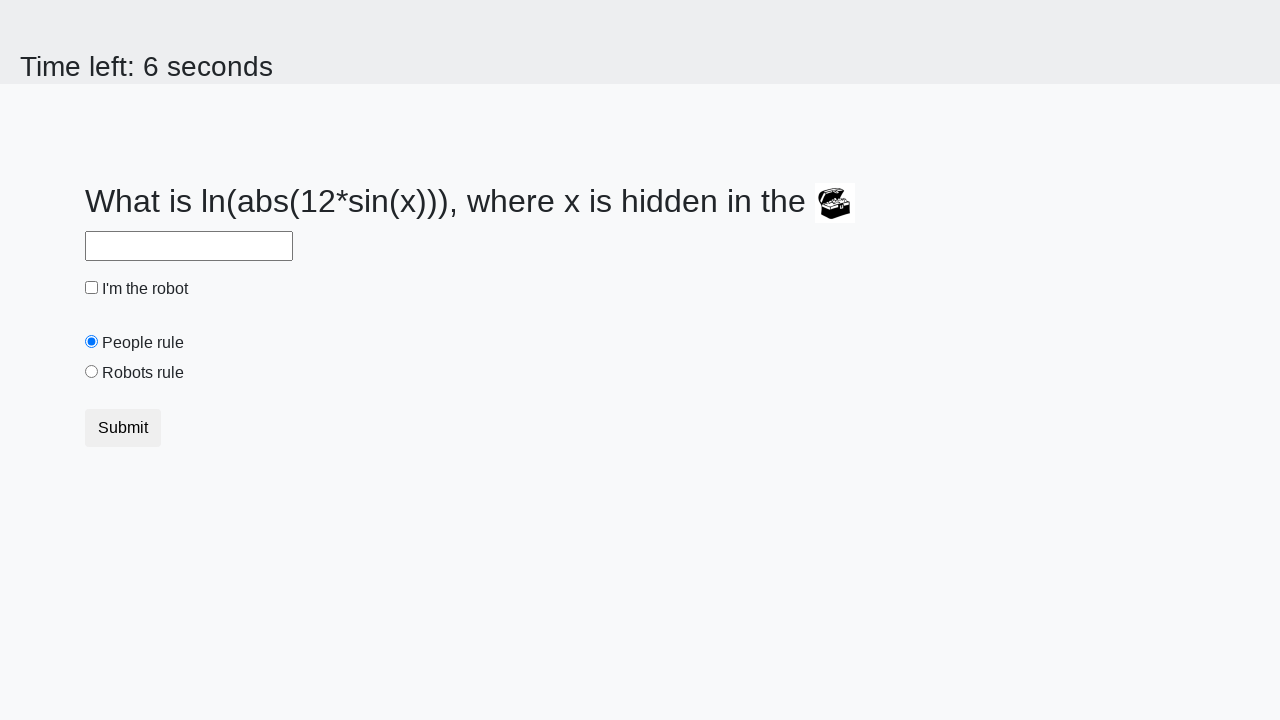

Filled answer field with calculated value on #answer
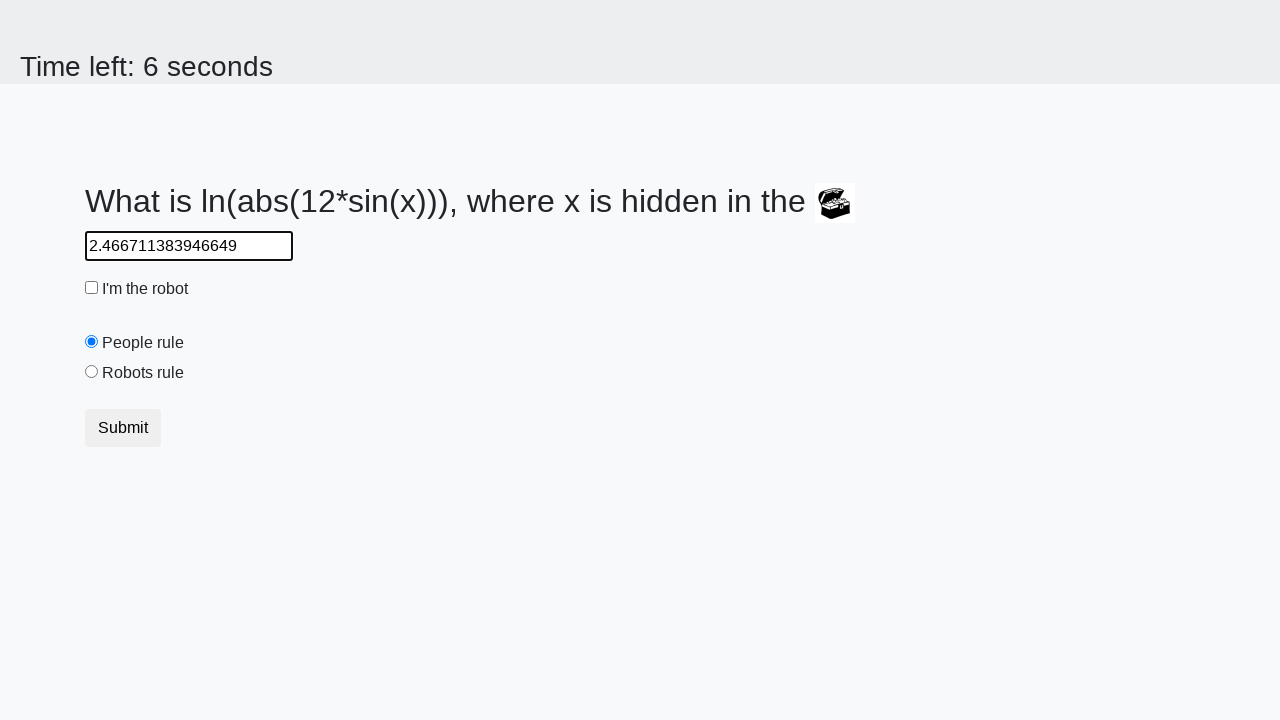

Checked the robot checkbox at (92, 288) on #robotCheckbox
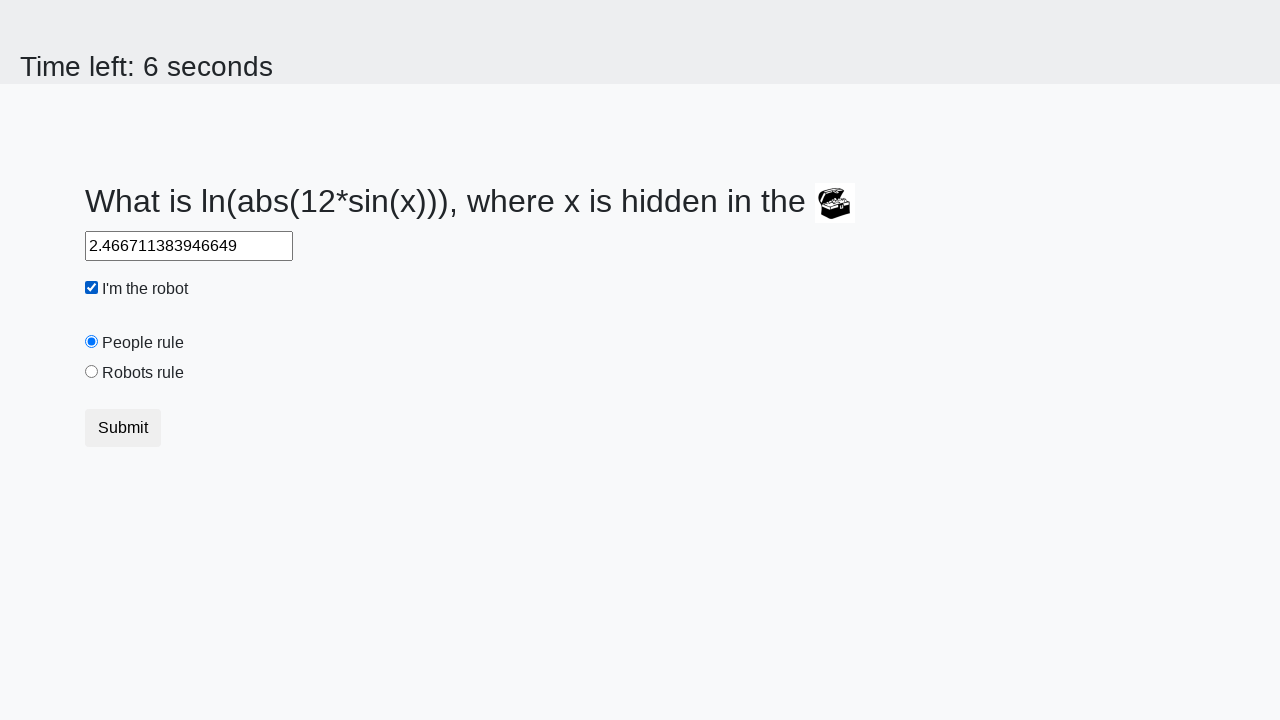

Checked the robots rule checkbox at (92, 372) on #robotsRule
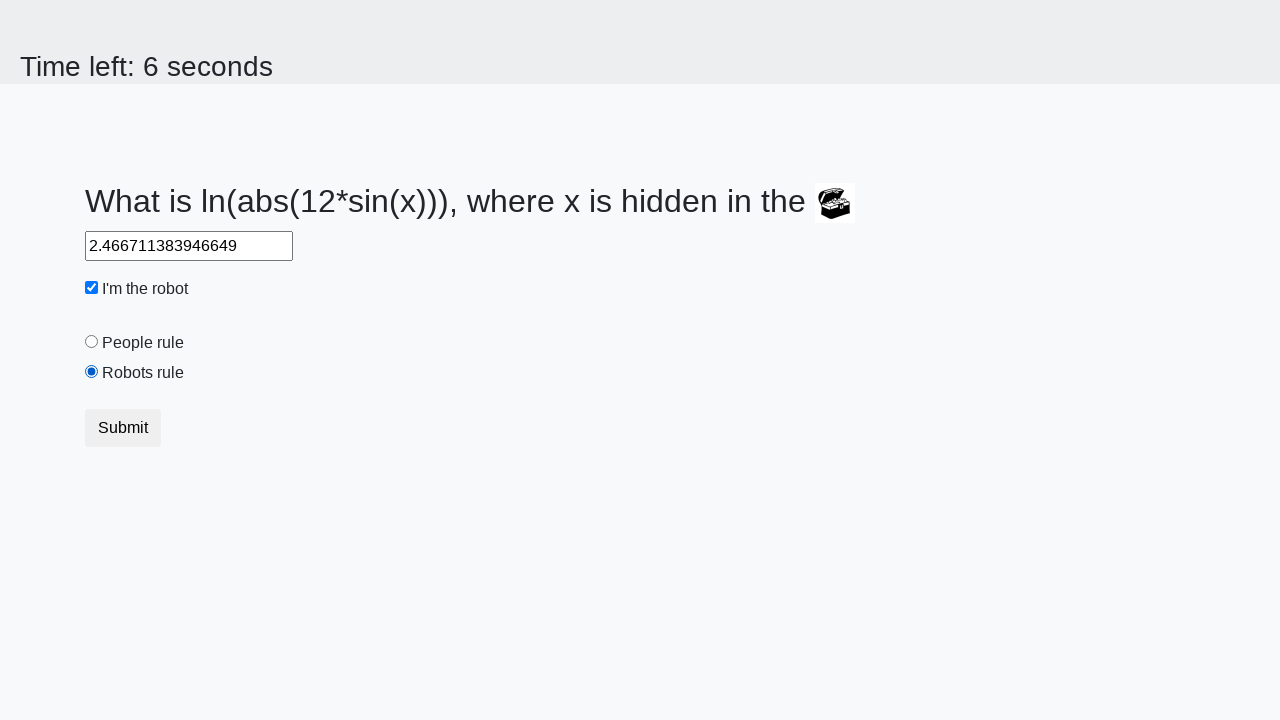

Submitted the form by clicking submit button at (123, 428) on button.btn
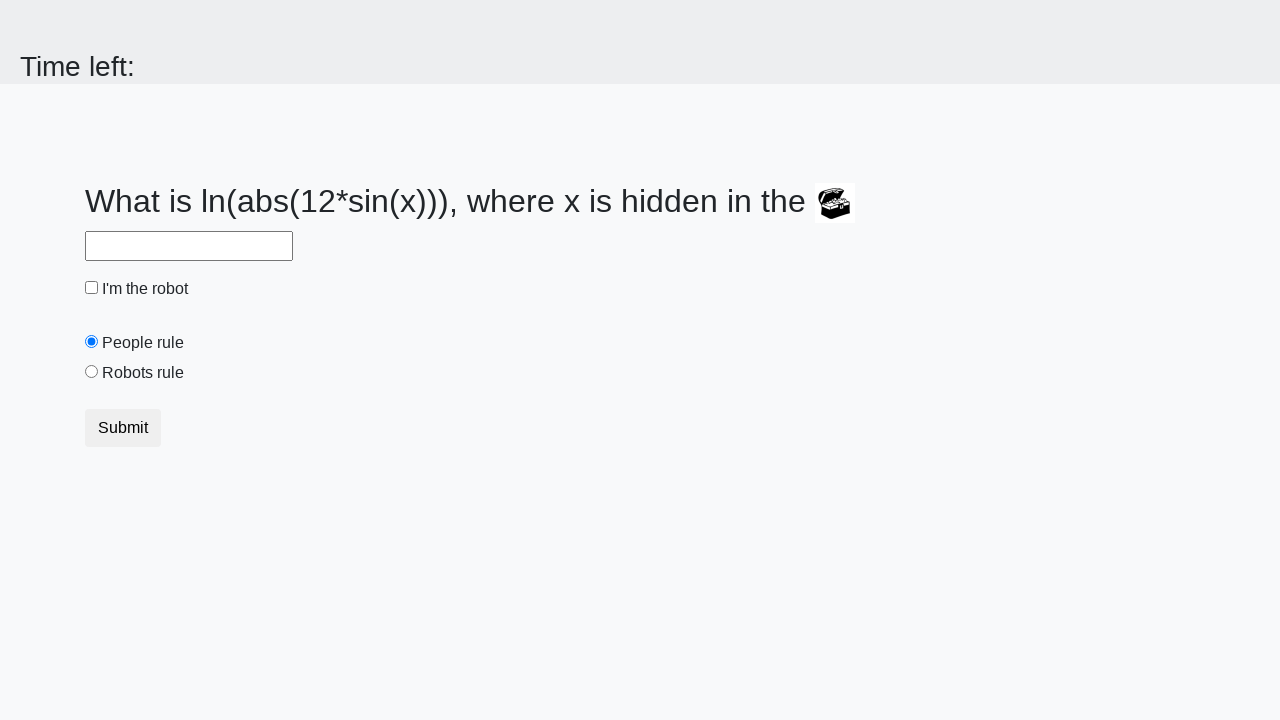

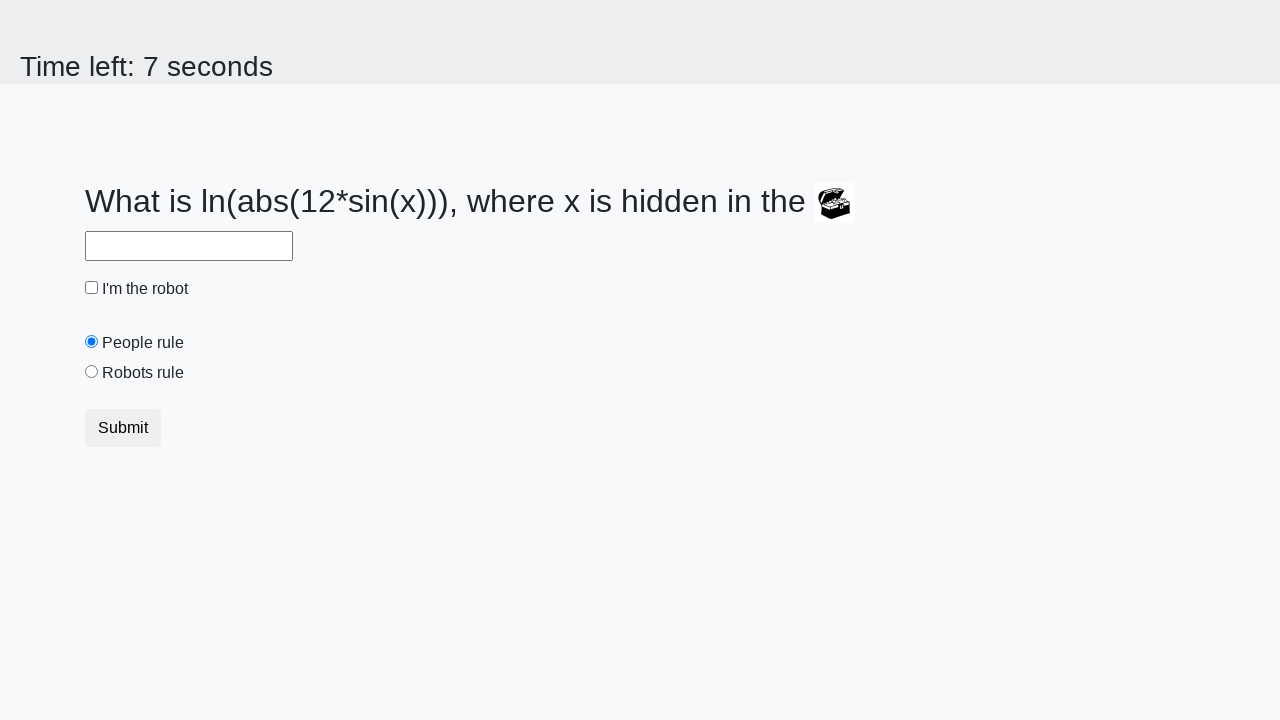